Tests clicking a button with a dynamic ID that changes on each page load

Starting URL: http://uitestingplayground.com/

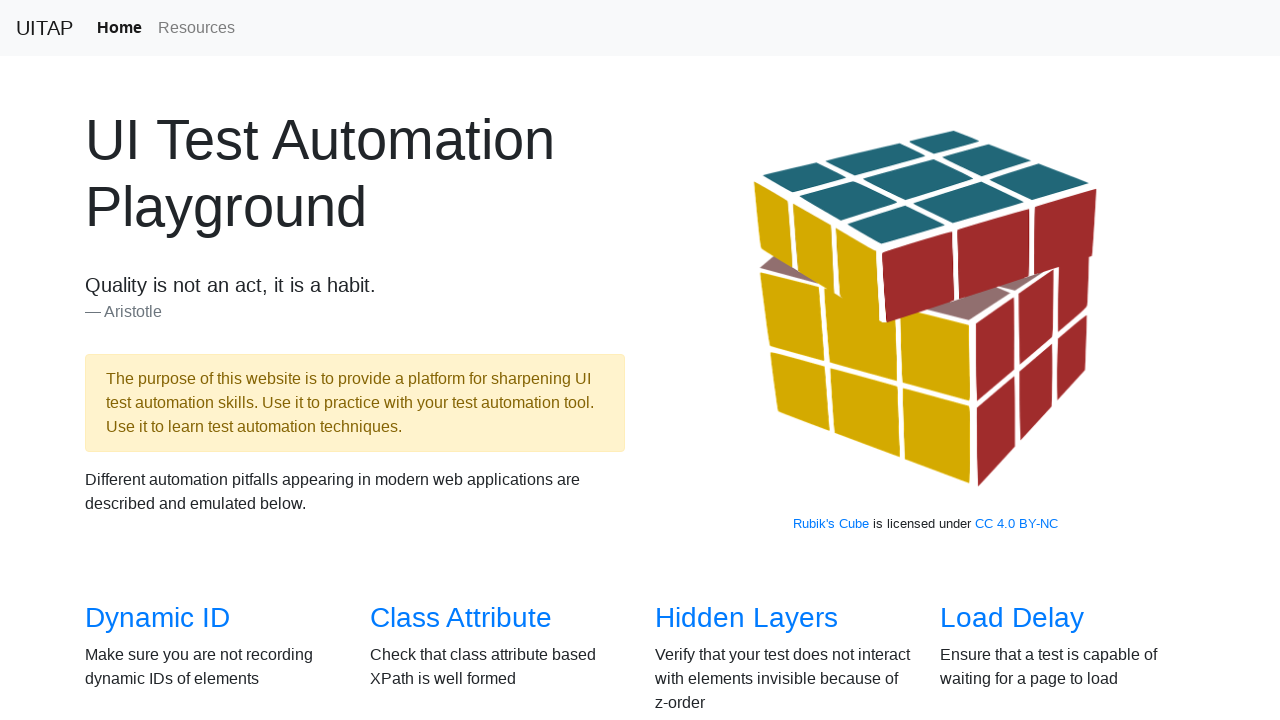

Navigated to Dynamic ID page by clicking link at (158, 618) on a[href="/dynamicid"]
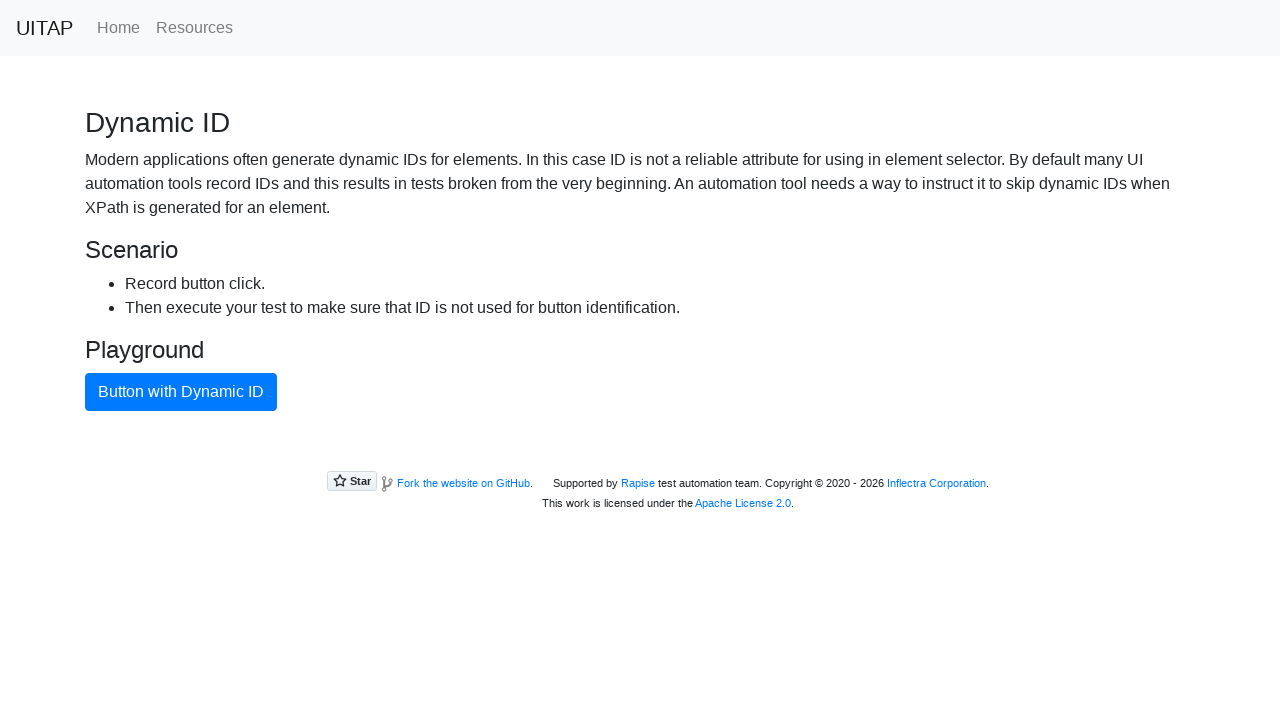

Clicked button with dynamic ID at (181, 392) on internal:role=button[name="Button with Dynamic ID"i]
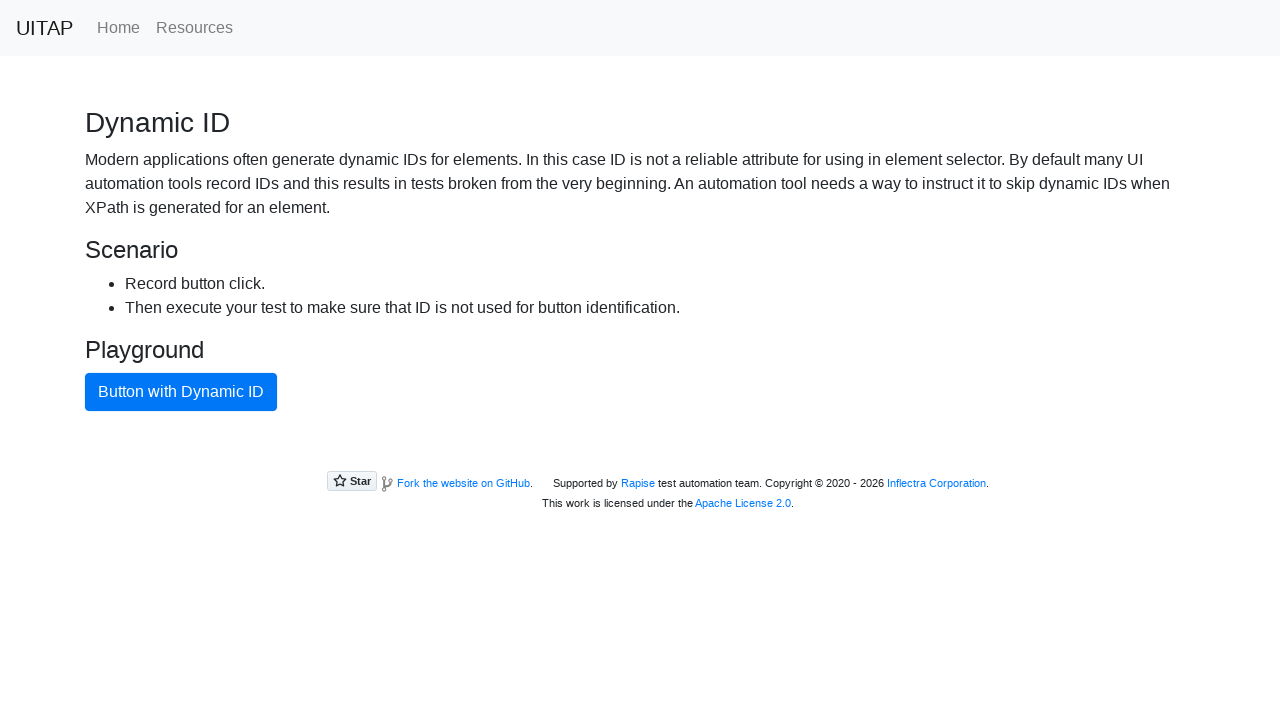

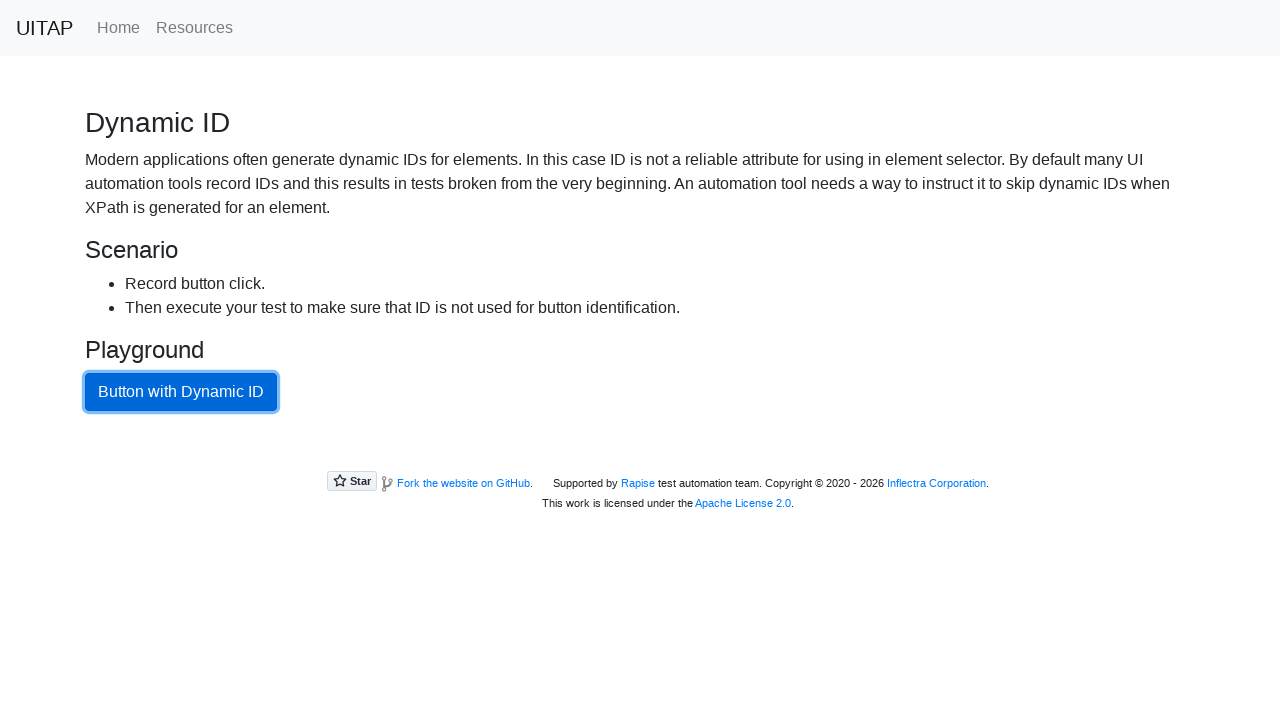